Tests horizontal slider by clicking on it and verifying the range value changes

Starting URL: https://the-internet.herokuapp.com/horizontal_slider

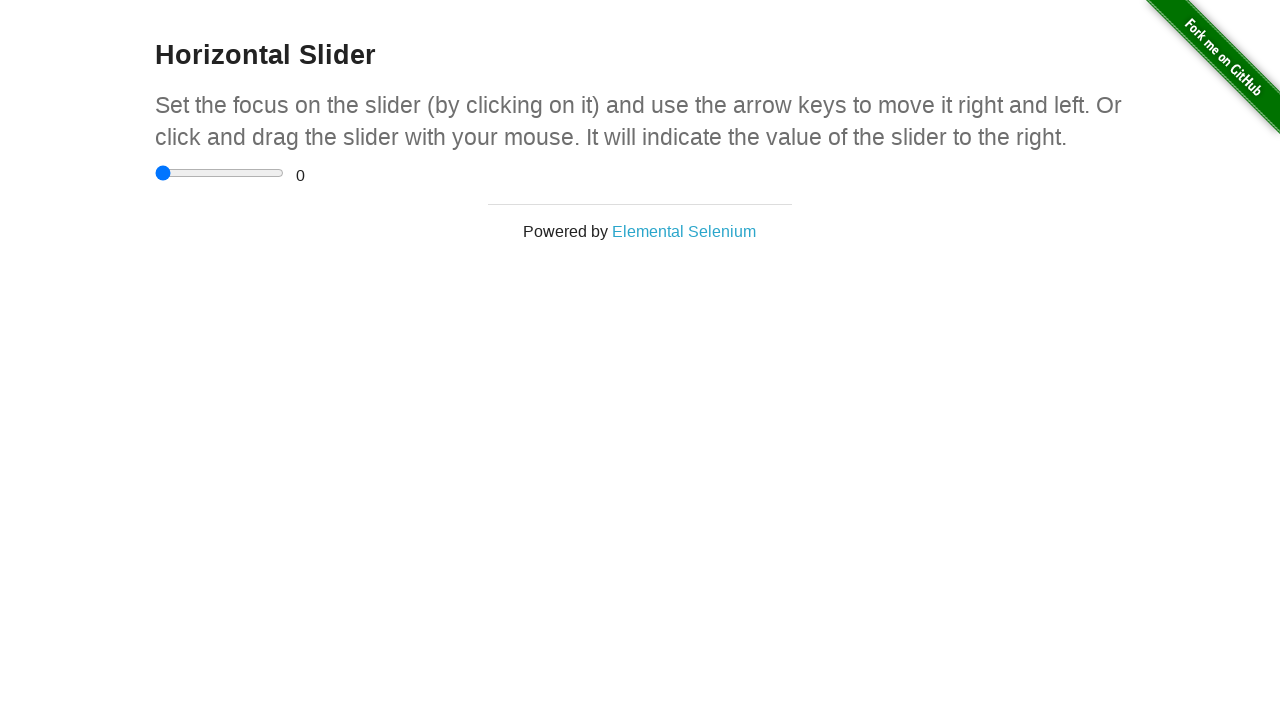

Clicked on the horizontal slider at (220, 173) on xpath=//div[@id='content']/div[@class='example']/div[@class='sliderContainer']/i
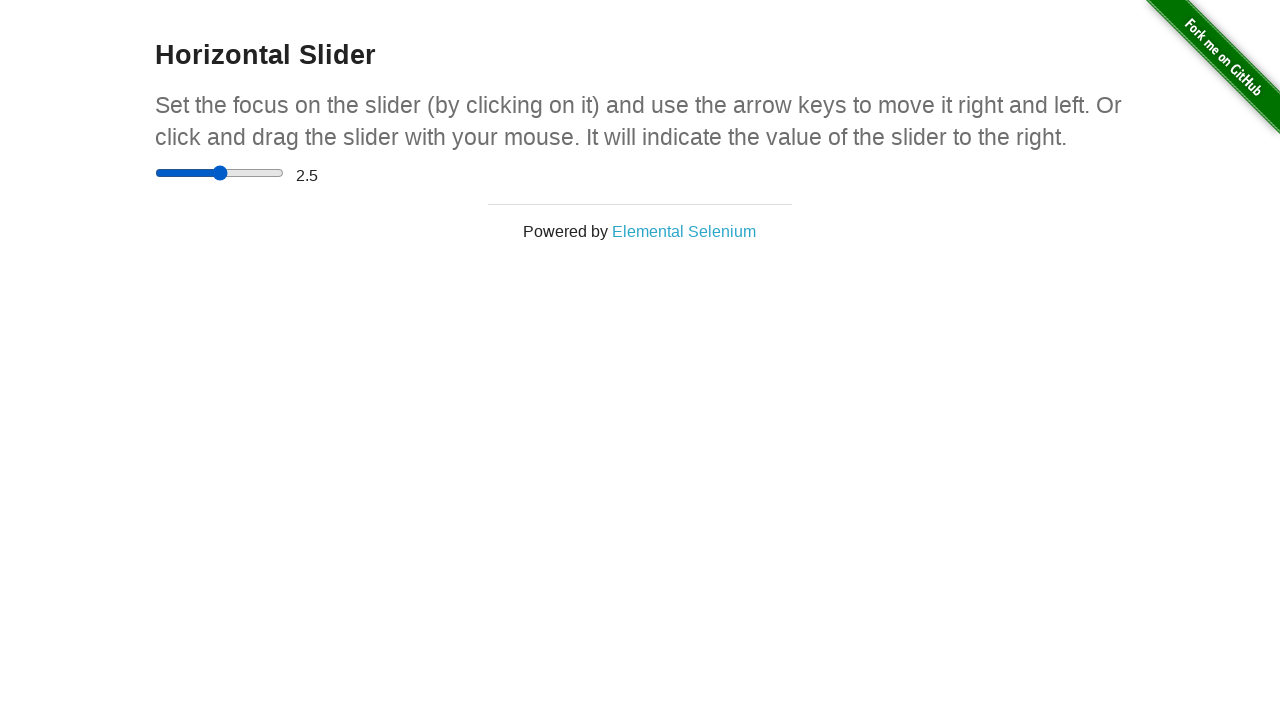

Retrieved the range value from the slider
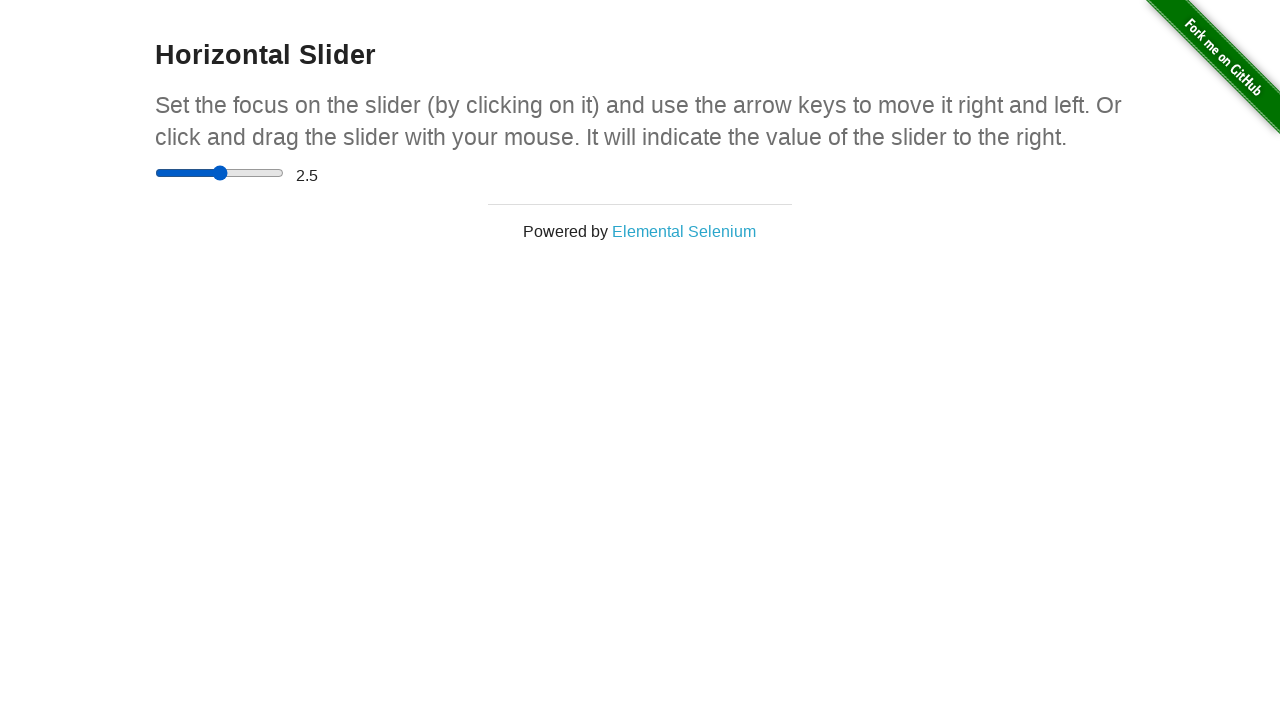

Verified that the range value is 2.5
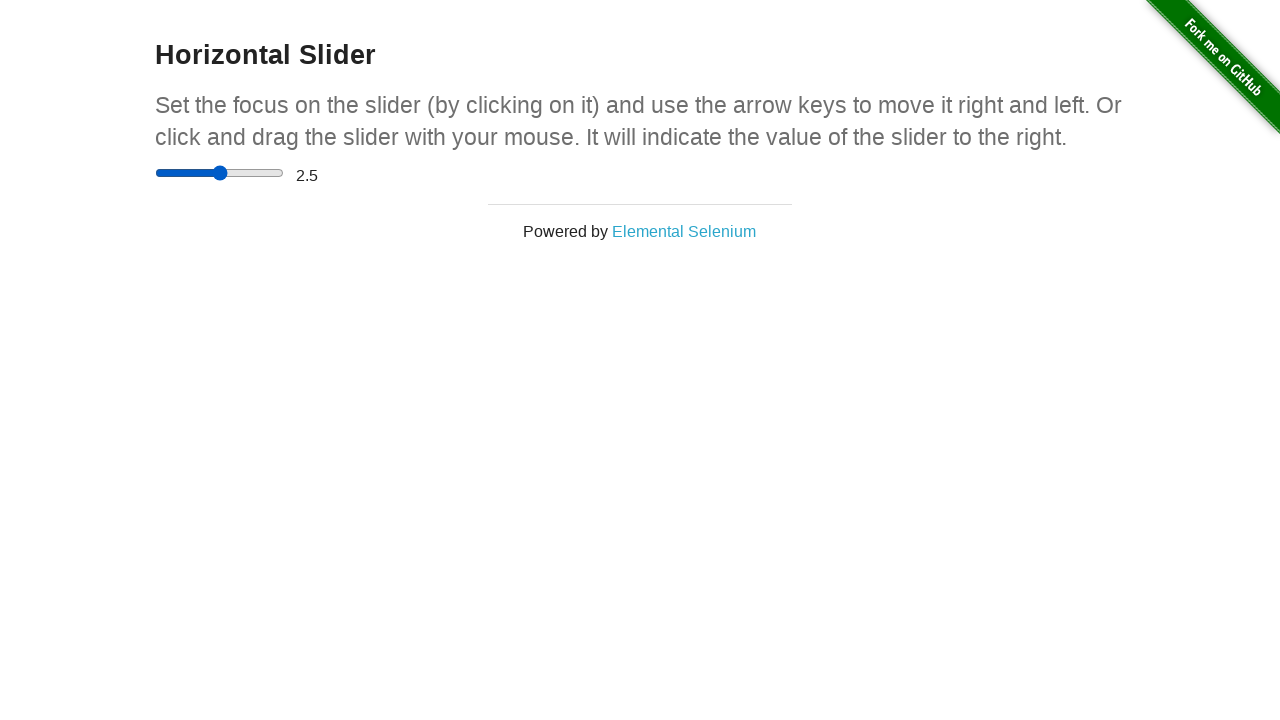

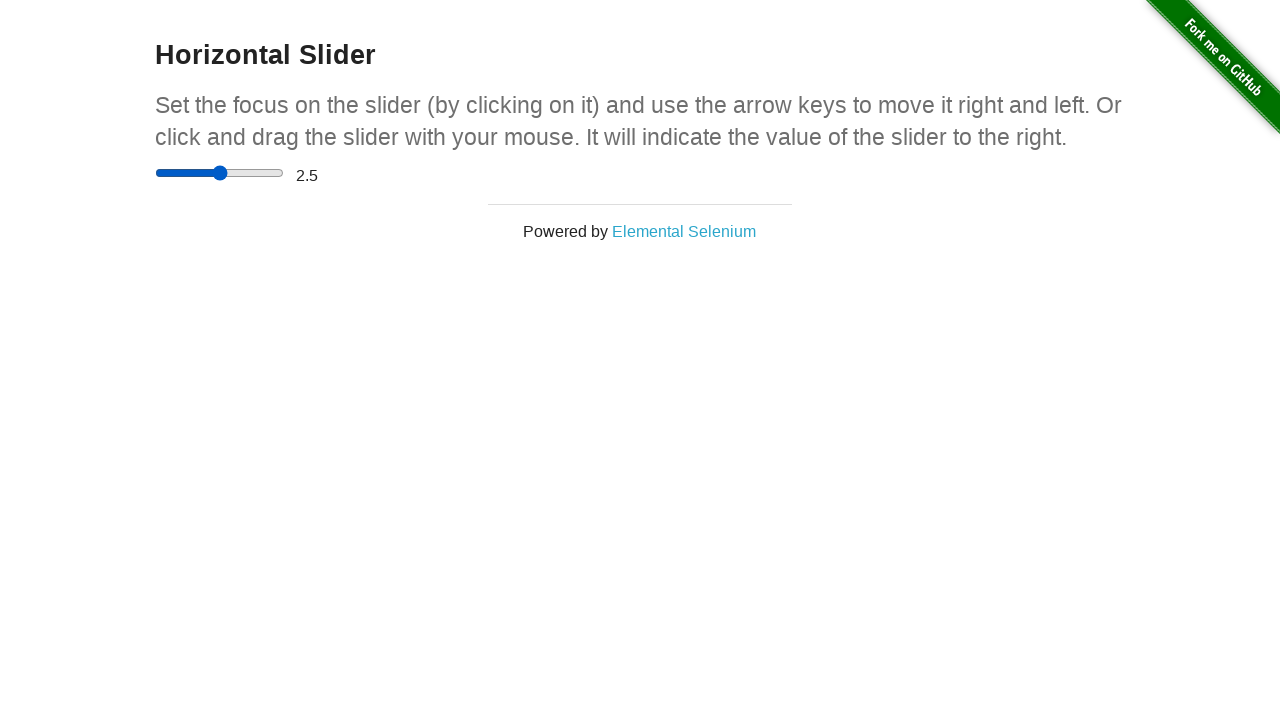